Tests a loading images page by waiting for images to finish loading (indicated by "Done!" text appearing), then verifies that images are present in the container.

Starting URL: https://bonigarcia.dev/selenium-webdriver-java/loading-images.html

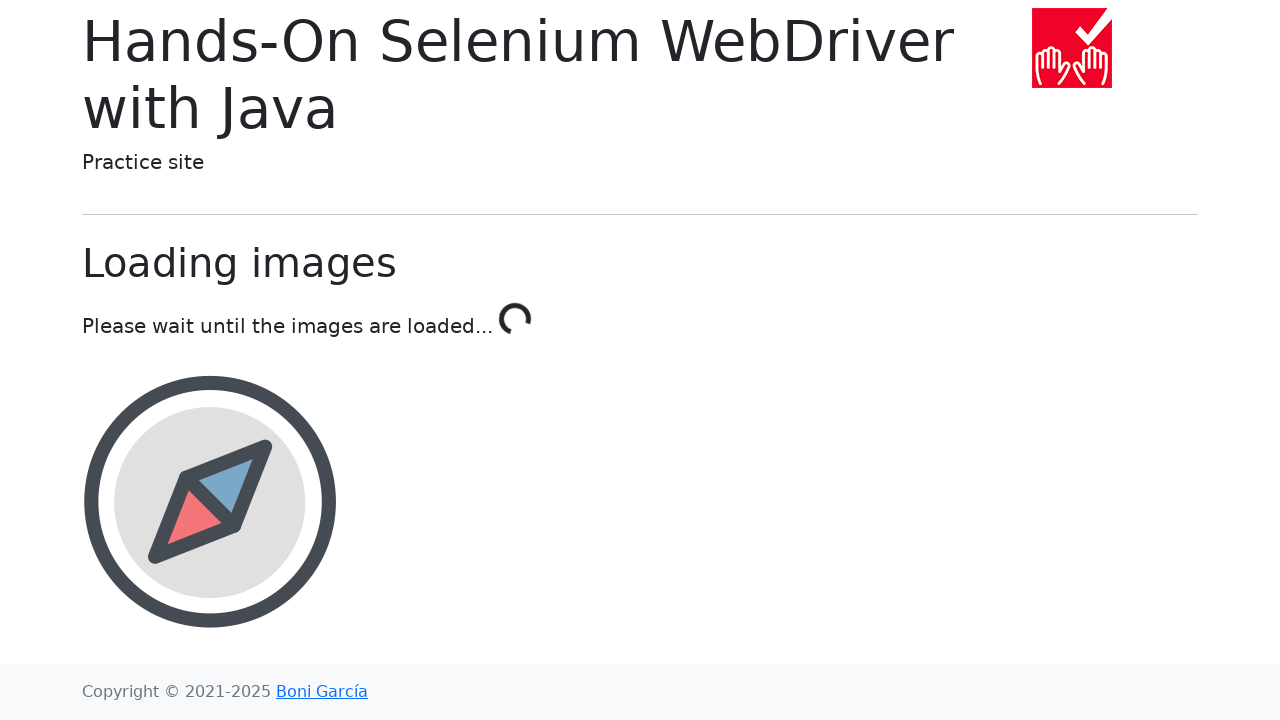

Waited for 'Done!' text to appear, indicating images finished loading
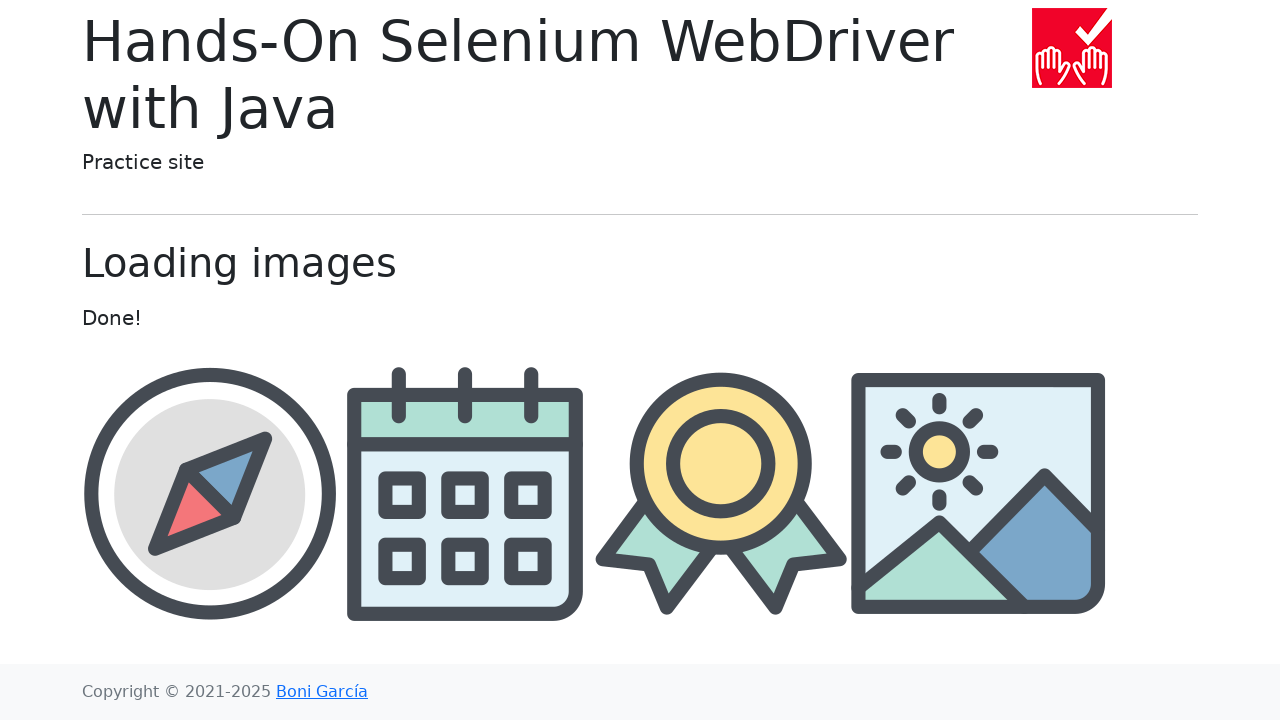

Verified image container exists and contains at least one image
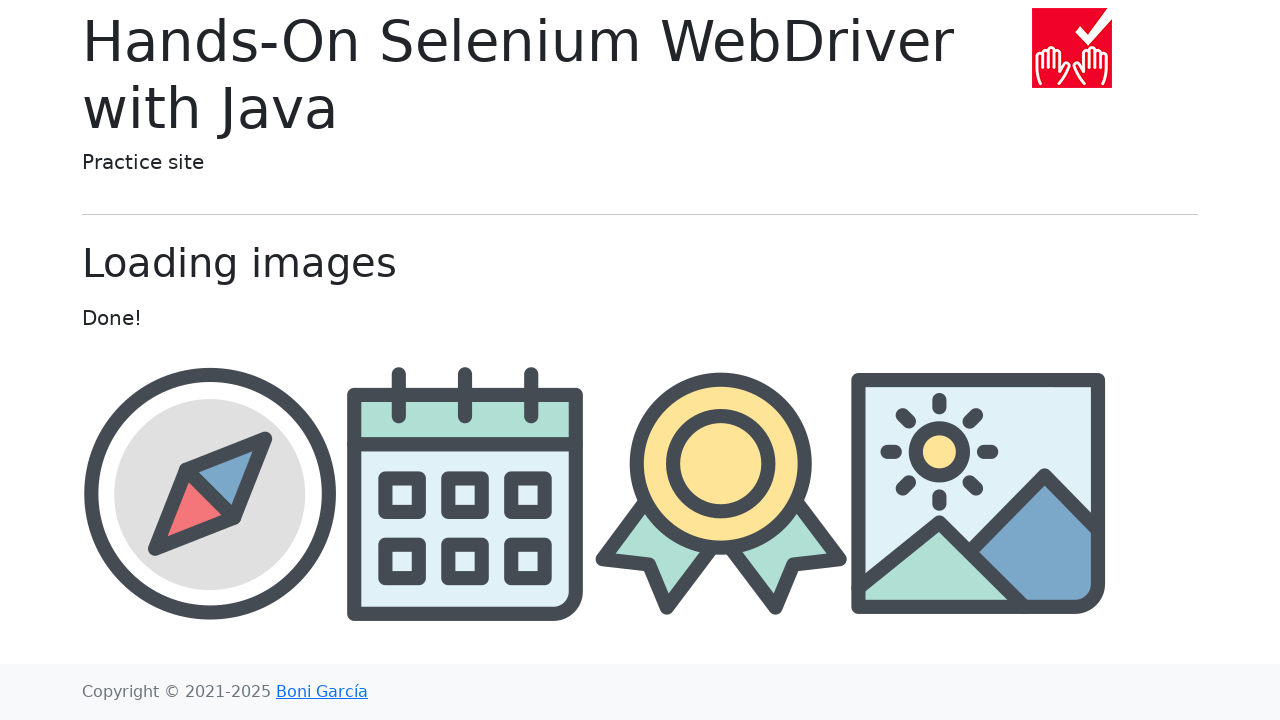

Located the third image in the container
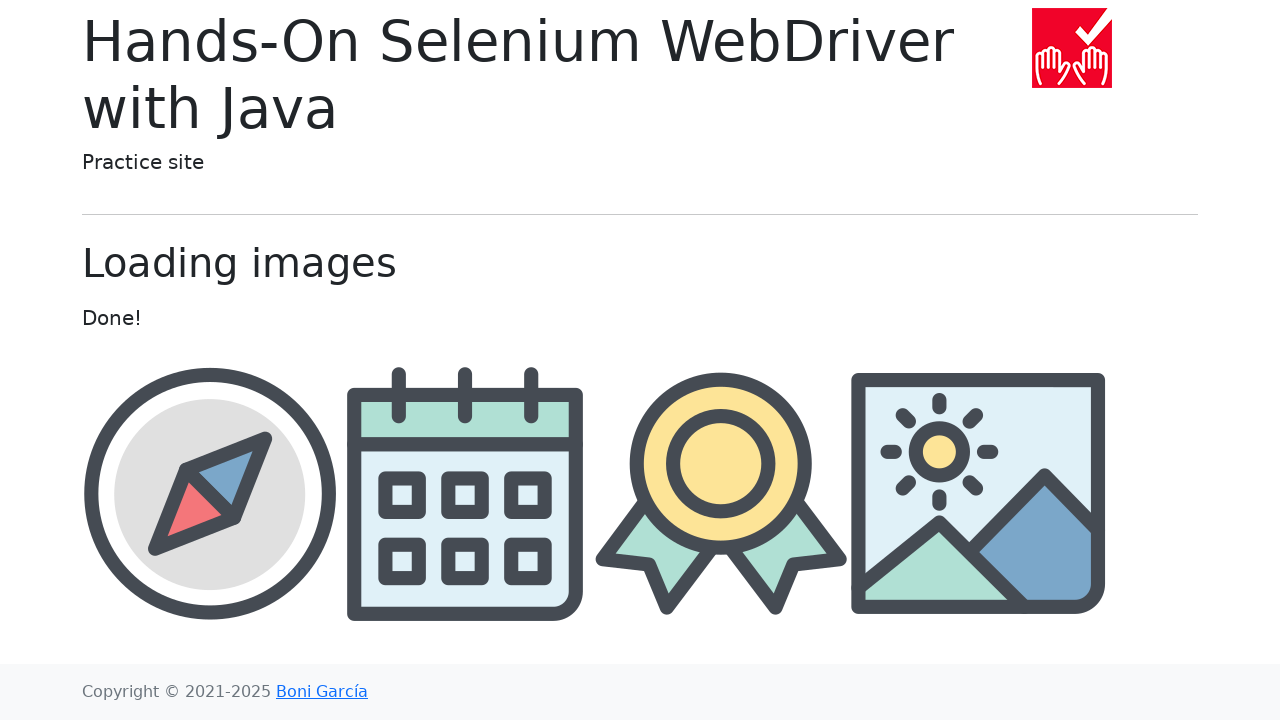

Verified third image is visible
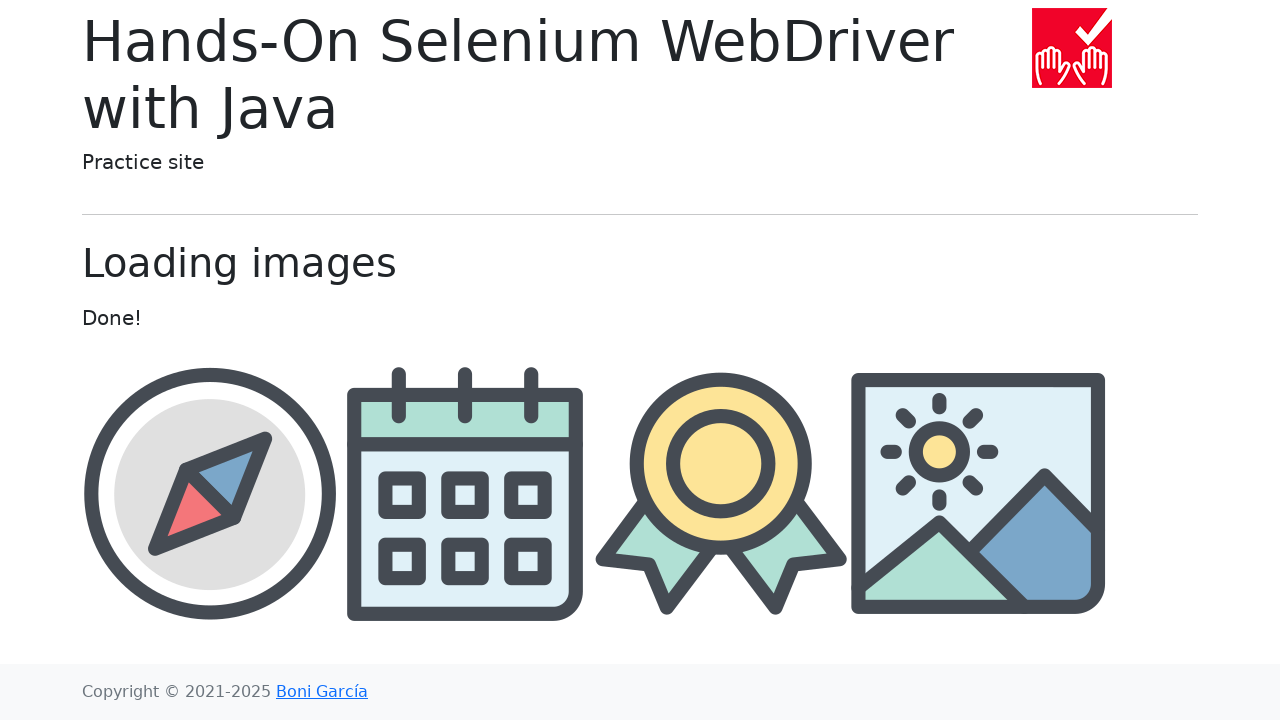

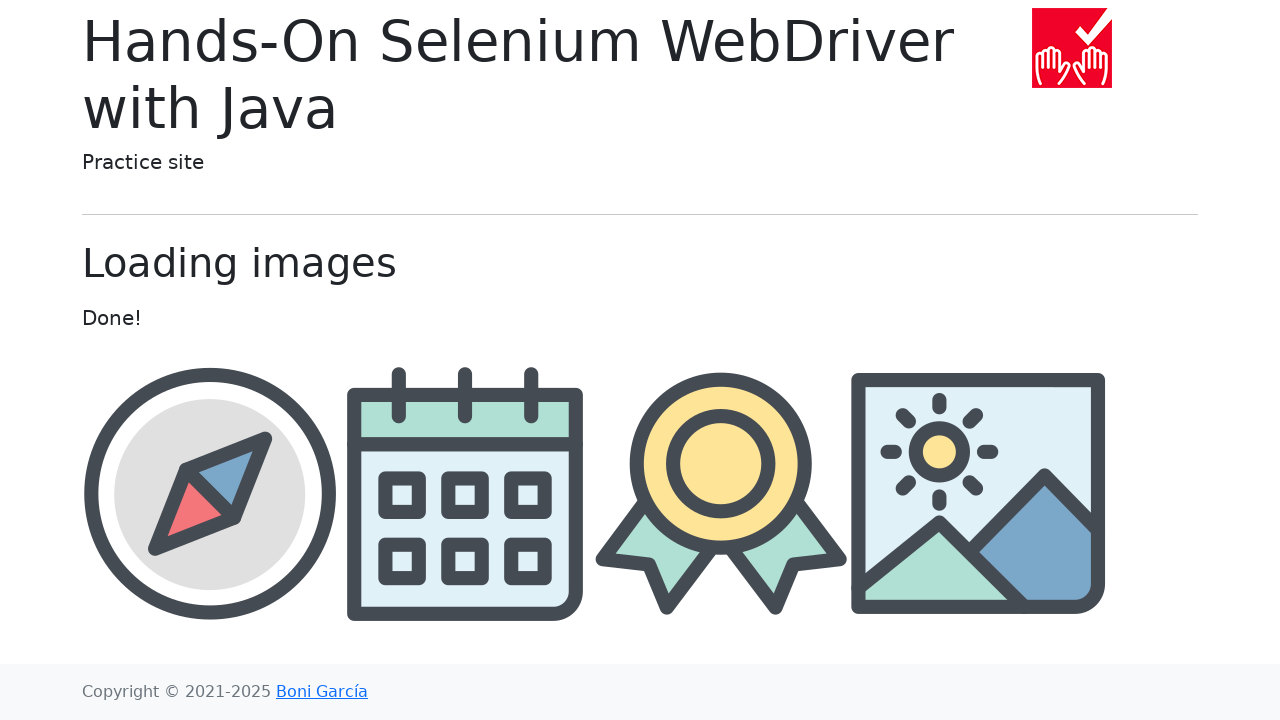